Tests subtraction calculation by selecting subtraction operation and filling inputs

Starting URL: http://vanilton.net/calculatorSoapPHP/

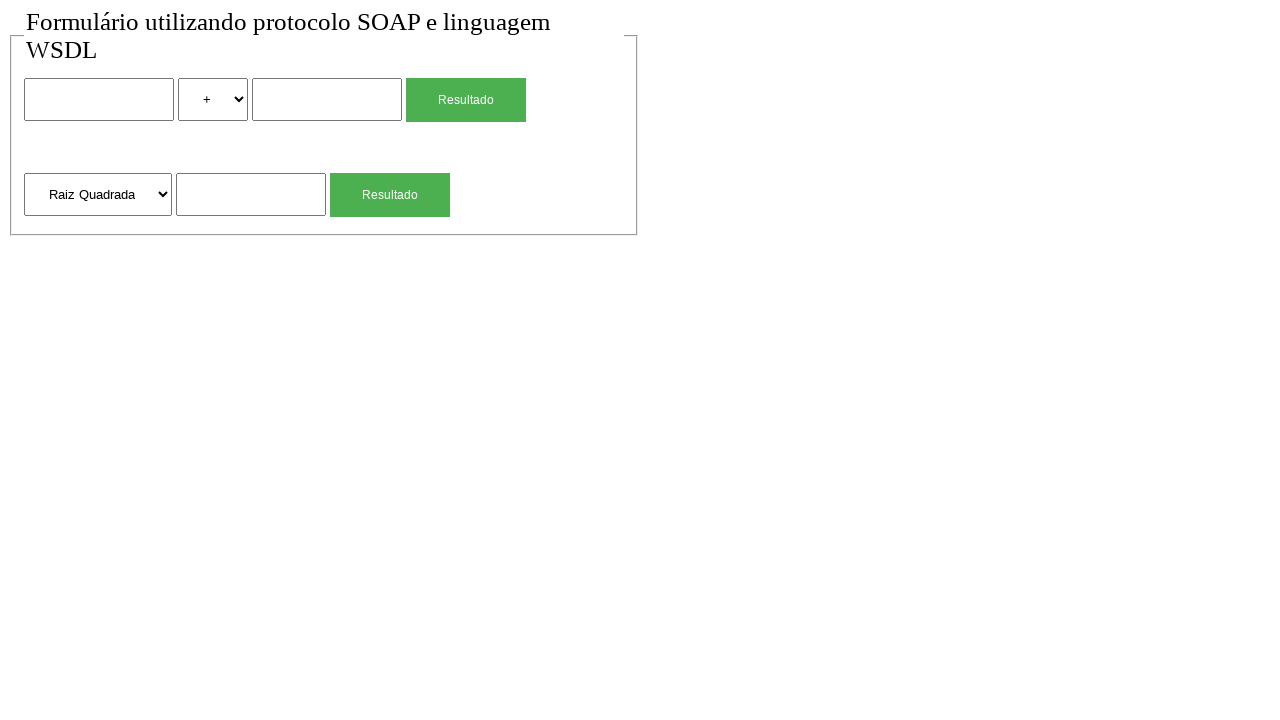

Set default timeout to 5000ms
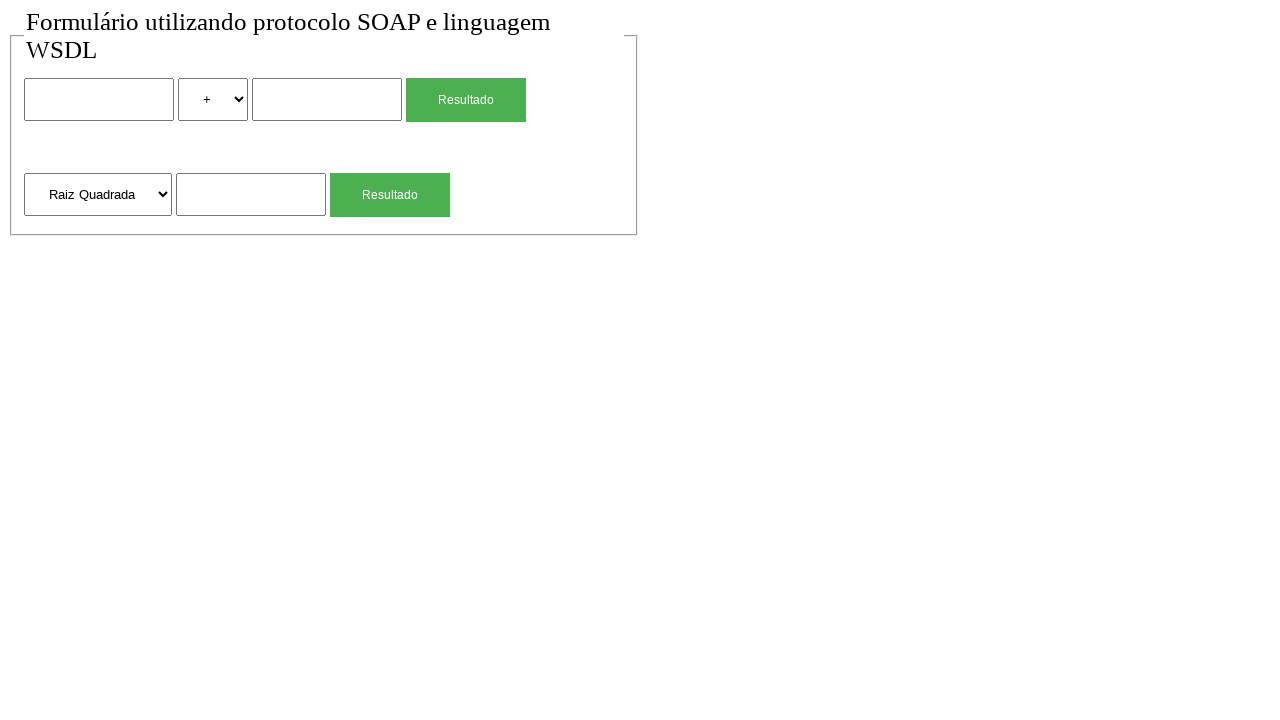

Filled first number input with '300' on input >> nth=0
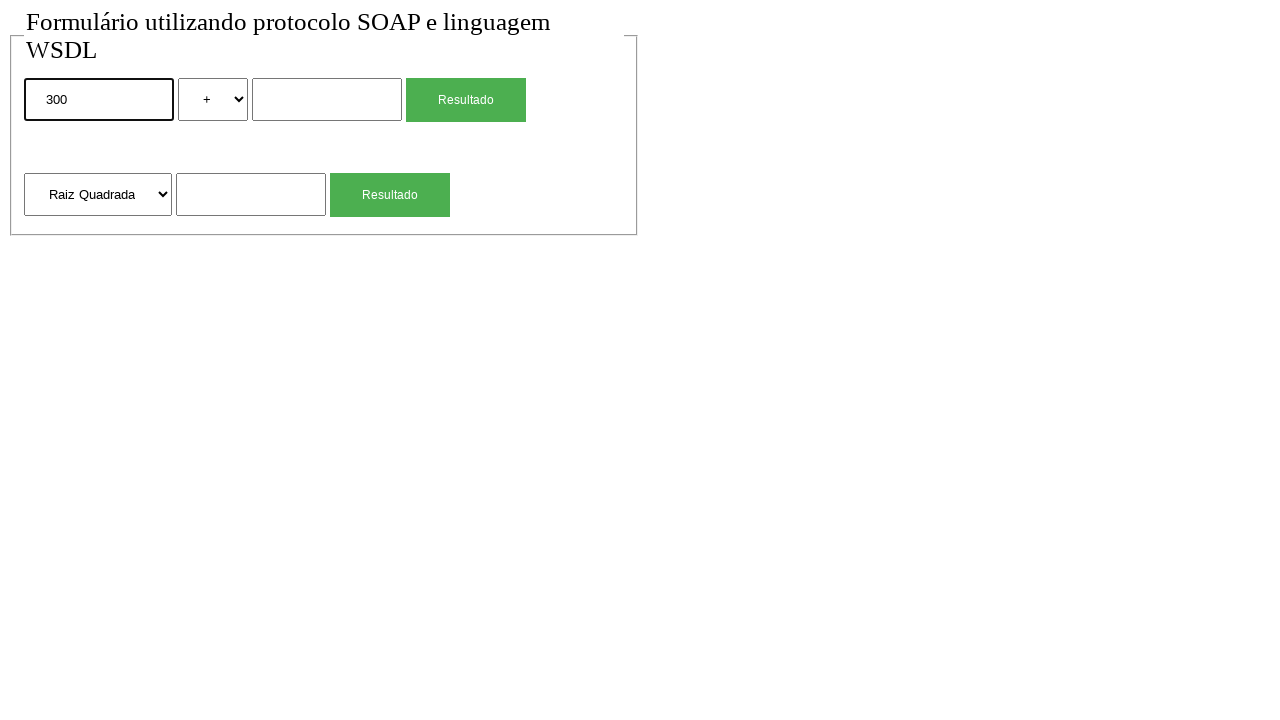

Selected subtraction operation from dropdown on select:has-text("*")
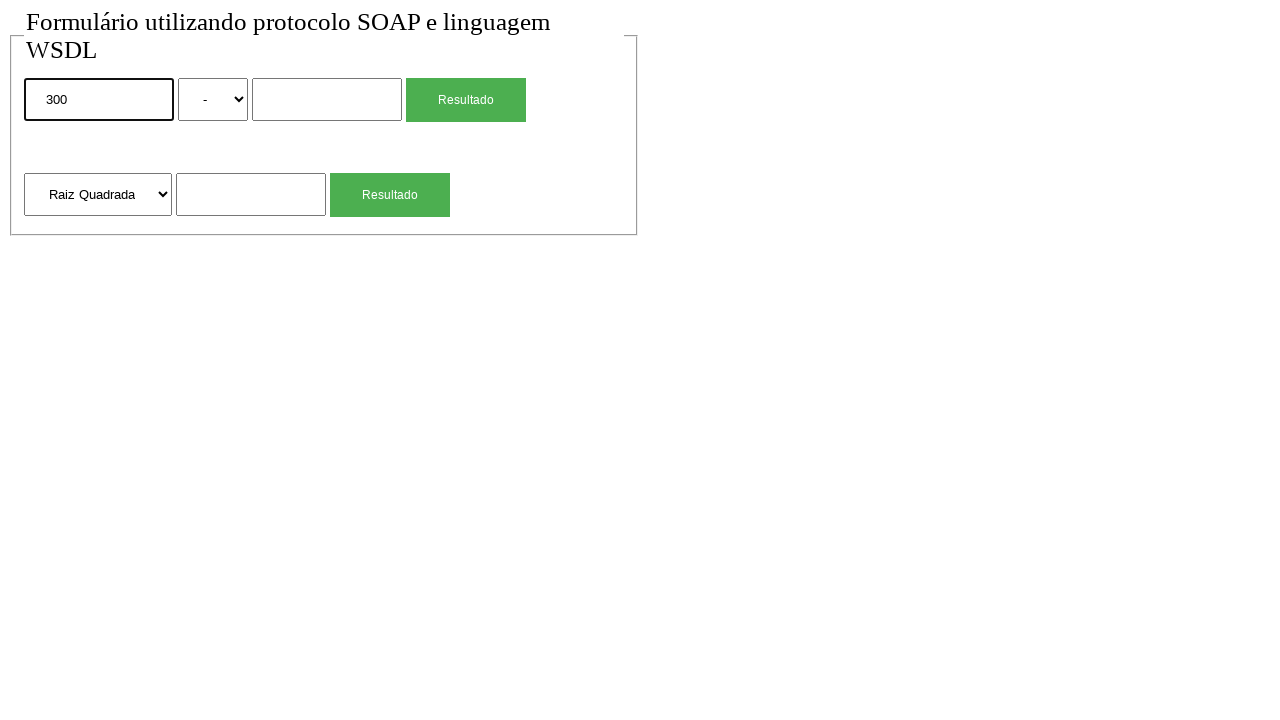

Filled second number input with '100' on input >> nth=1
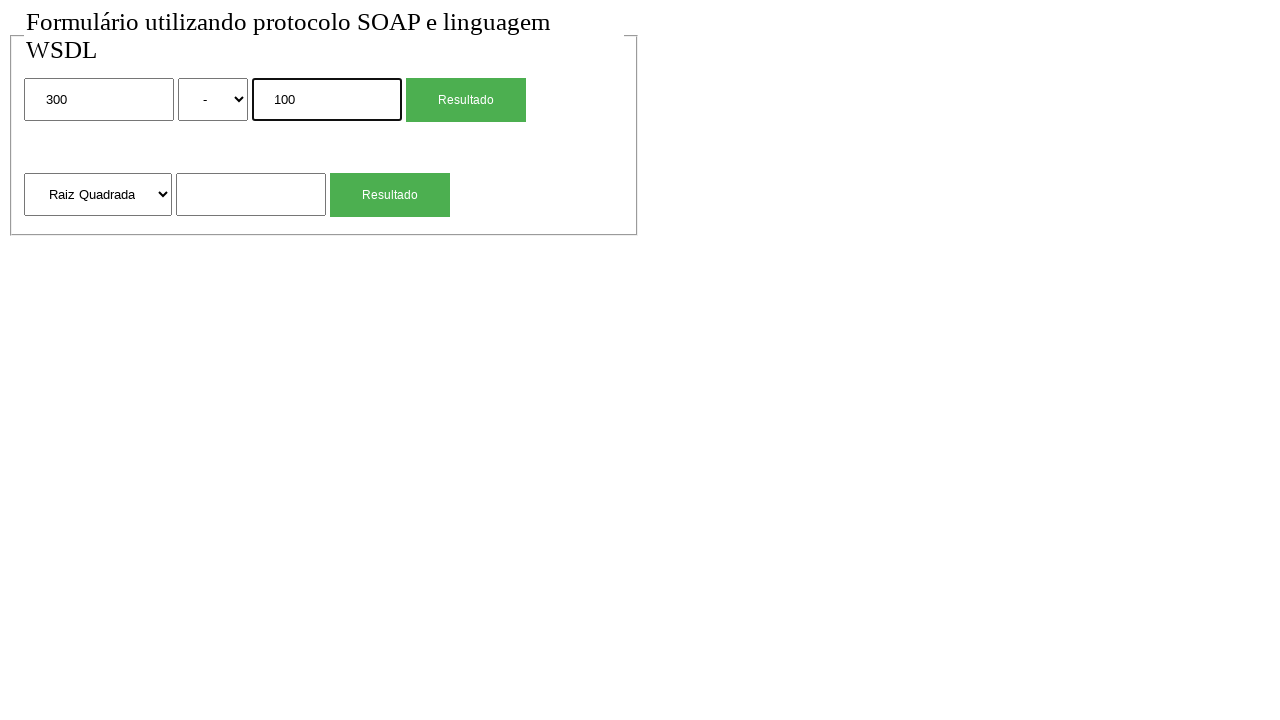

Clicked 'Resultado' button to calculate subtraction result (300 - 100) at (466, 100) on input[value='Resultado'] >> nth=0
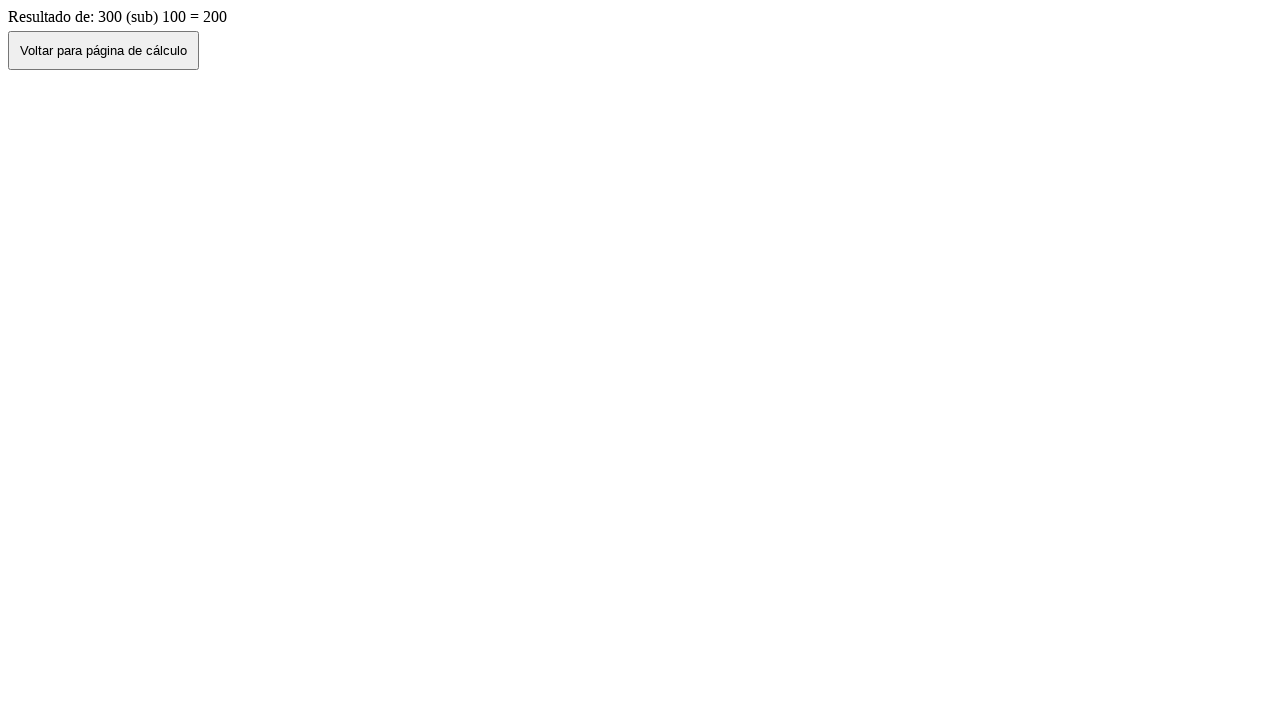

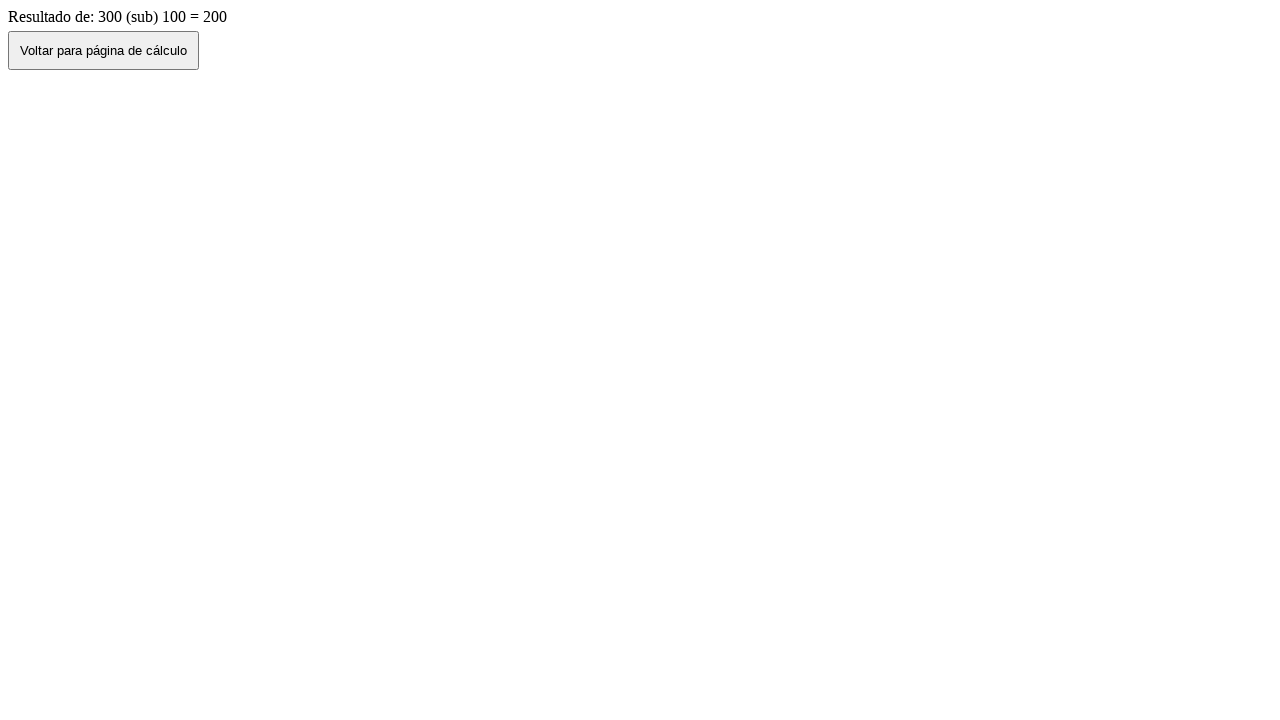